Tests responsive design by resizing browser to mobile dimensions and verifying the desktop header bar is hidden

Starting URL: https://portnov.com

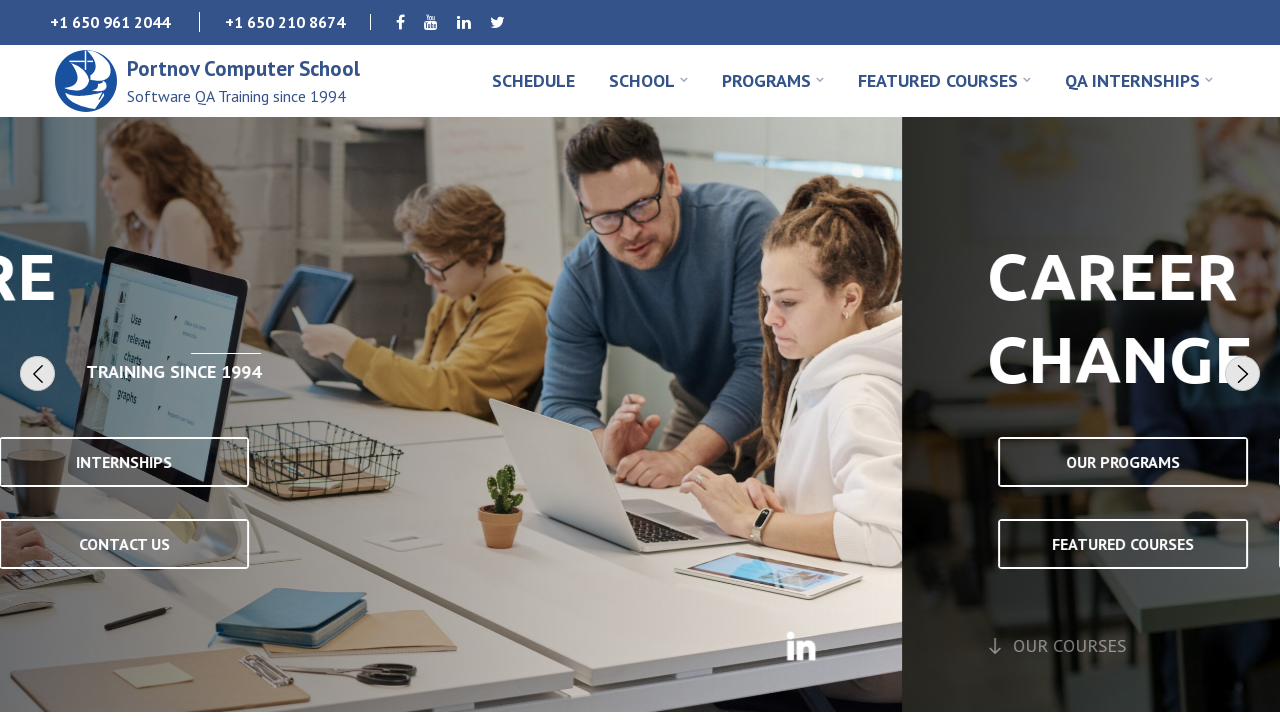

Navigated to https://portnov.com
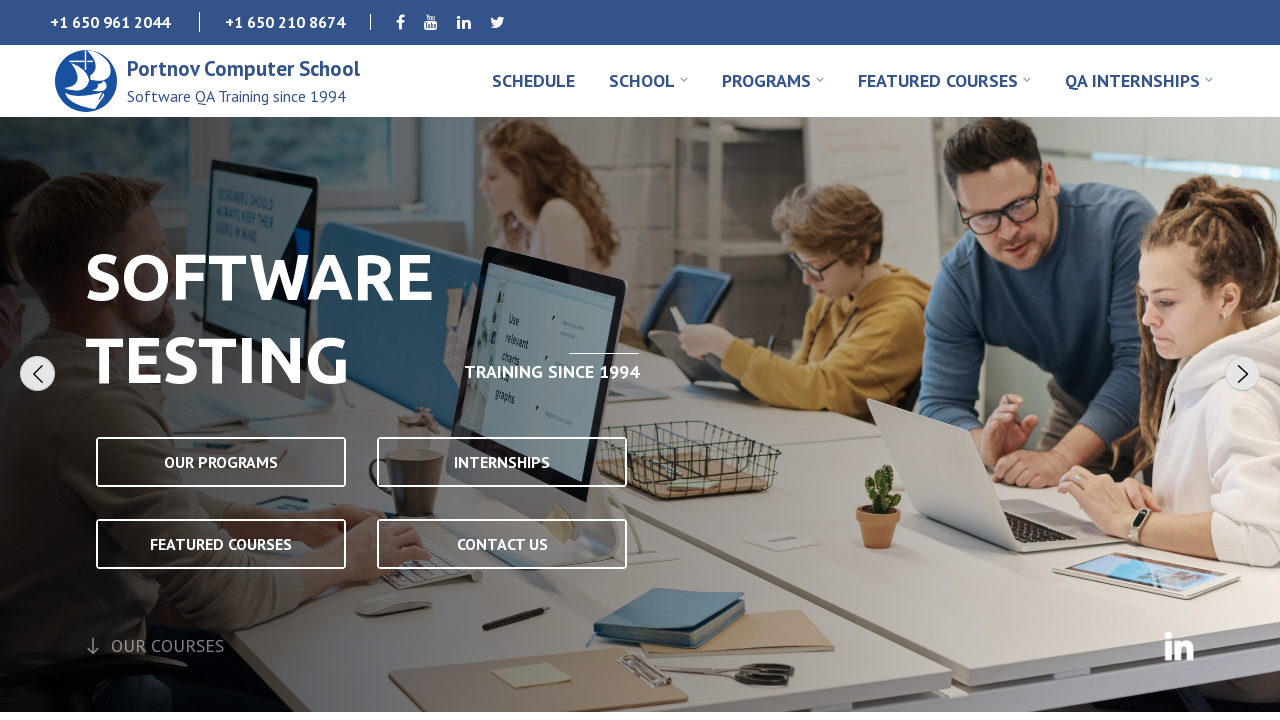

Set viewport size to mobile dimensions (980x600)
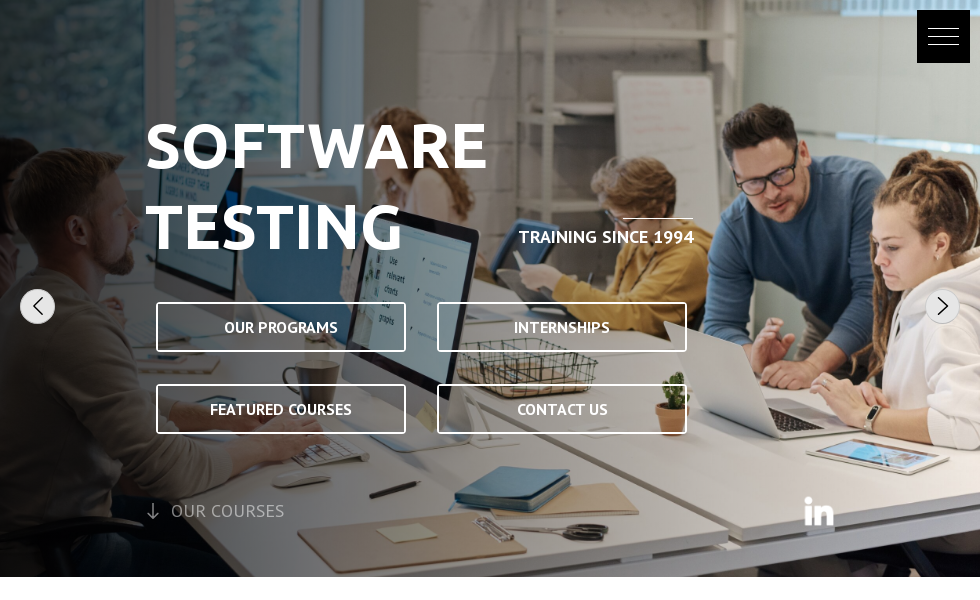

Located desktop header bar element
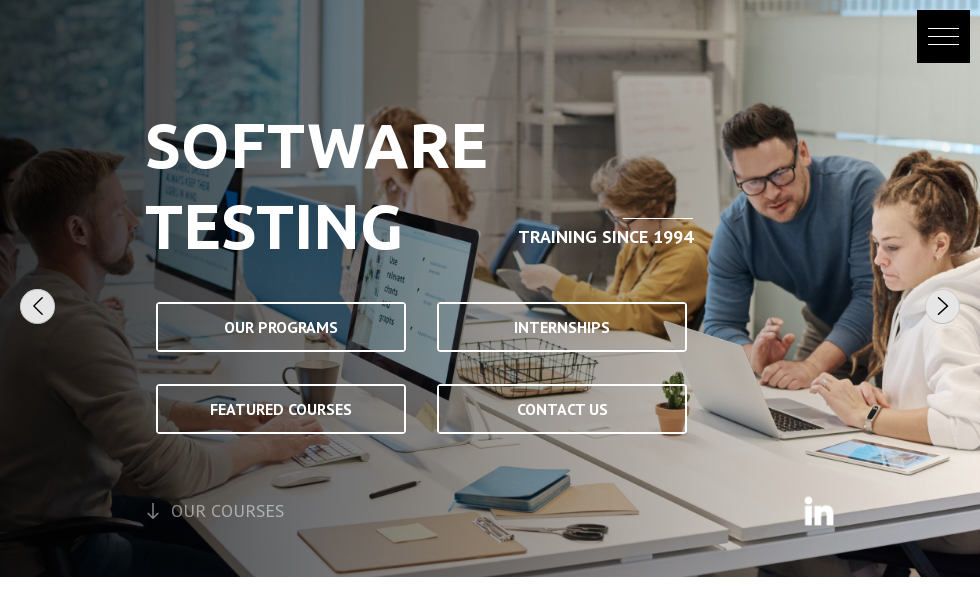

Verified that desktop header bar is hidden on mobile viewport
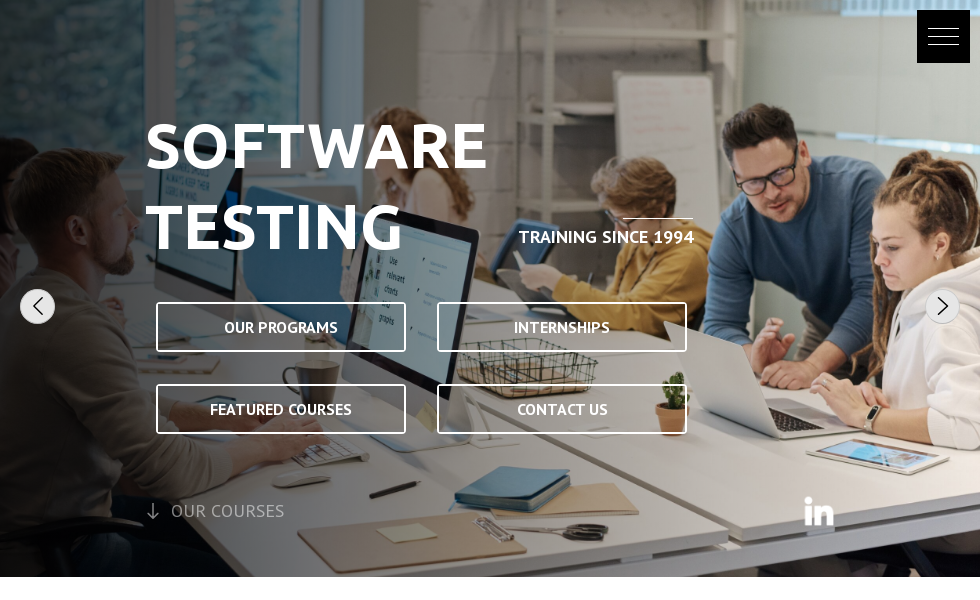

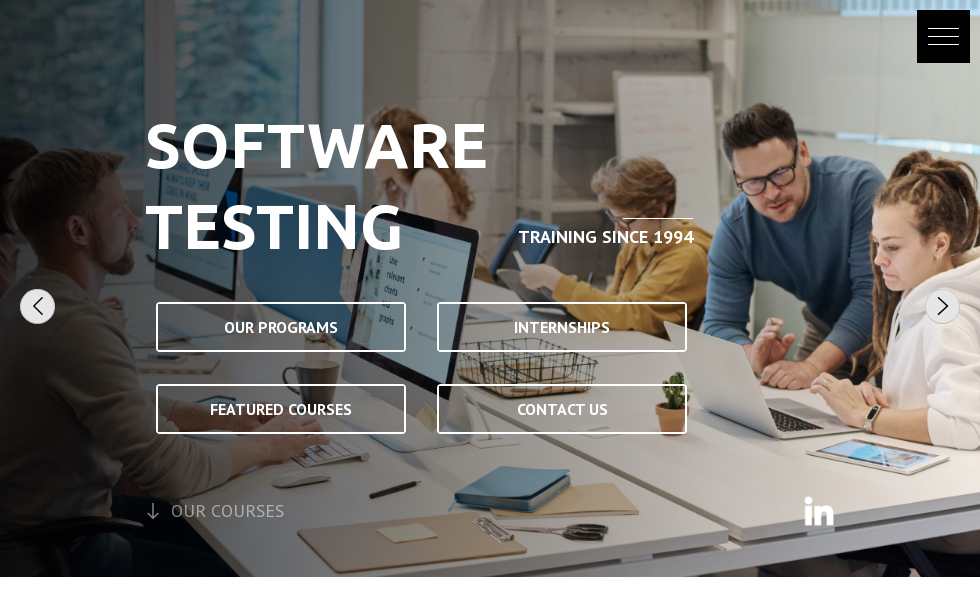